Tests the Text Box form by navigating to Elements section and filling out user information fields including name, email, and addresses

Starting URL: https://demoqa.com

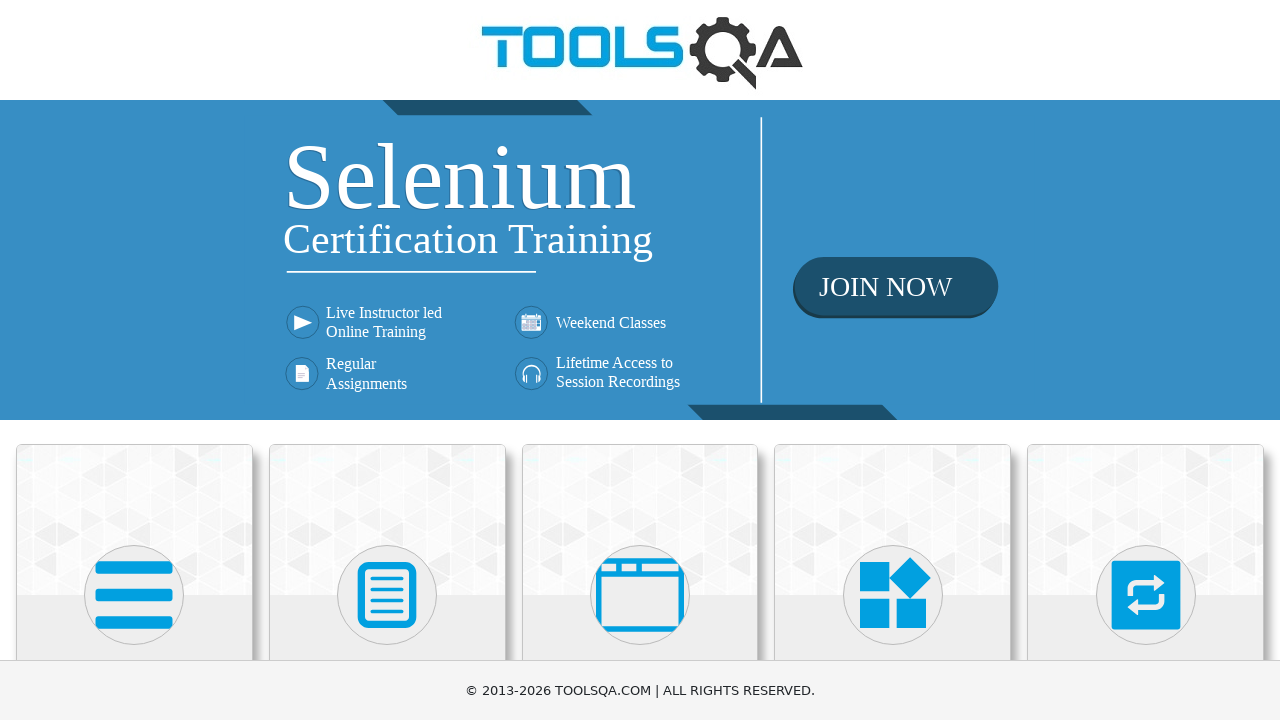

Clicked on Elements card at (134, 360) on xpath=//h5[text()='Elements']
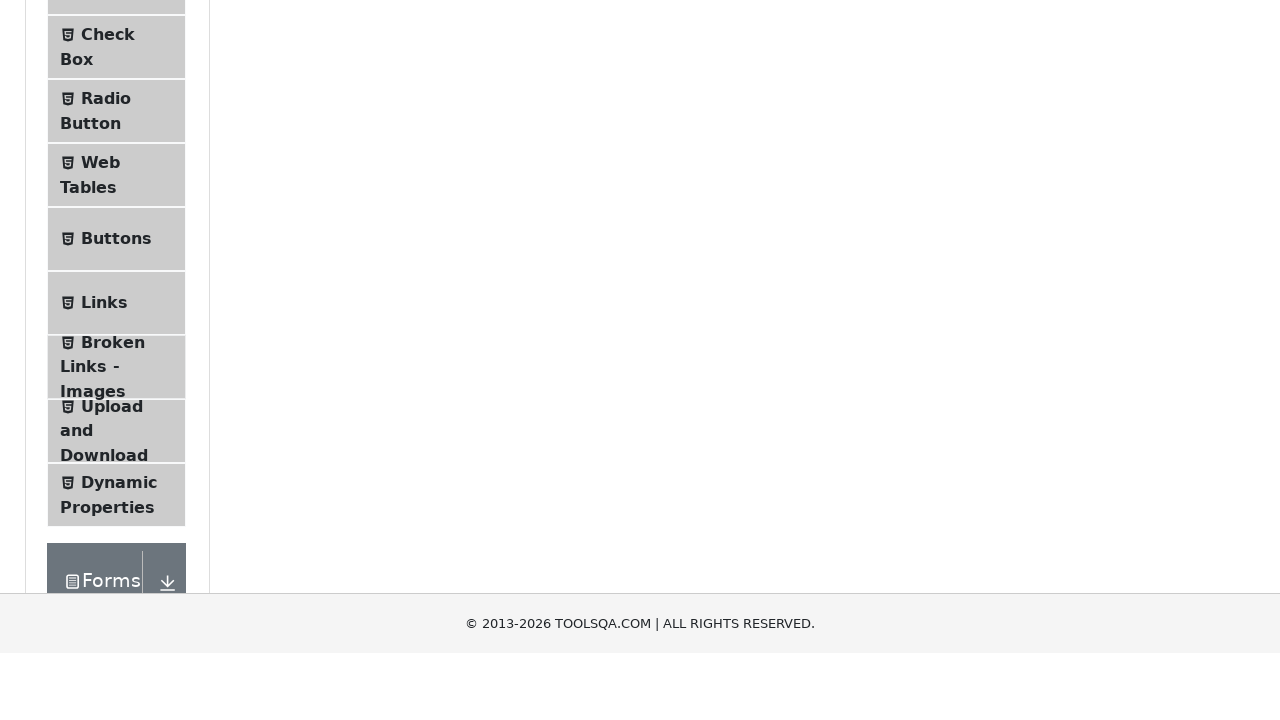

Clicked on Text Box menu item at (119, 261) on xpath=//span[text()='Text Box']
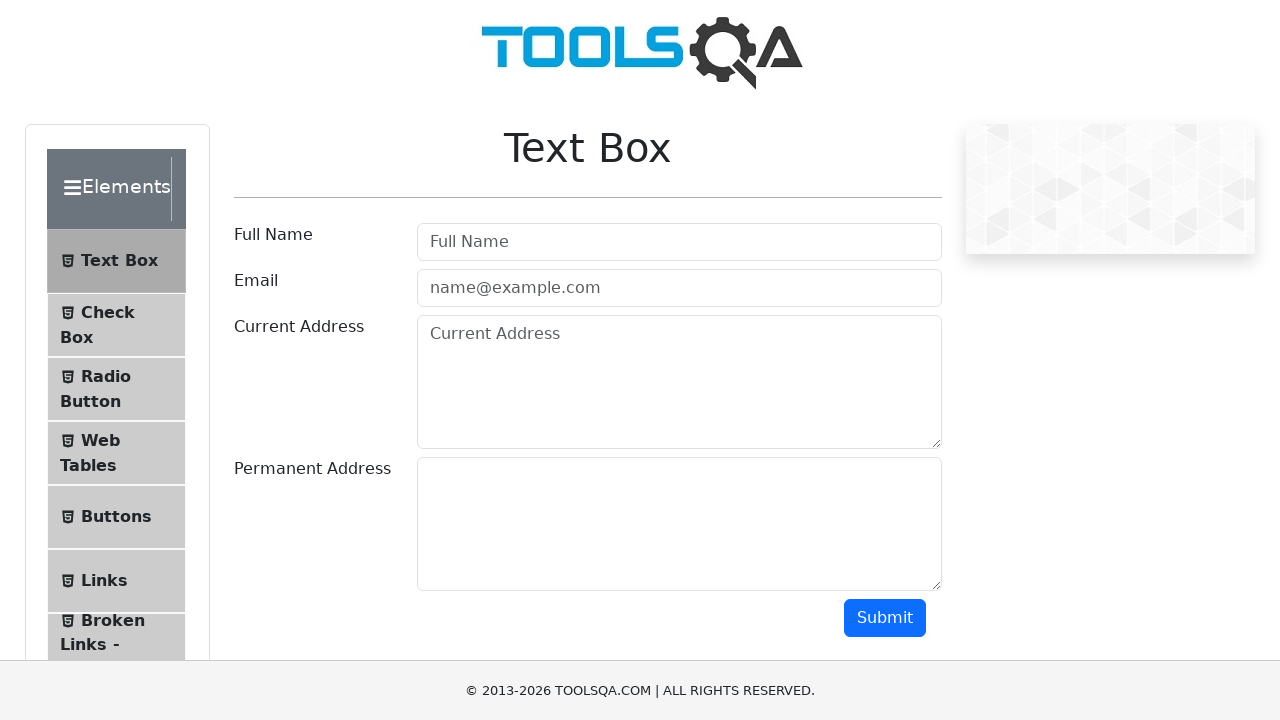

Filled in name field with 'Marcus' on input#userName
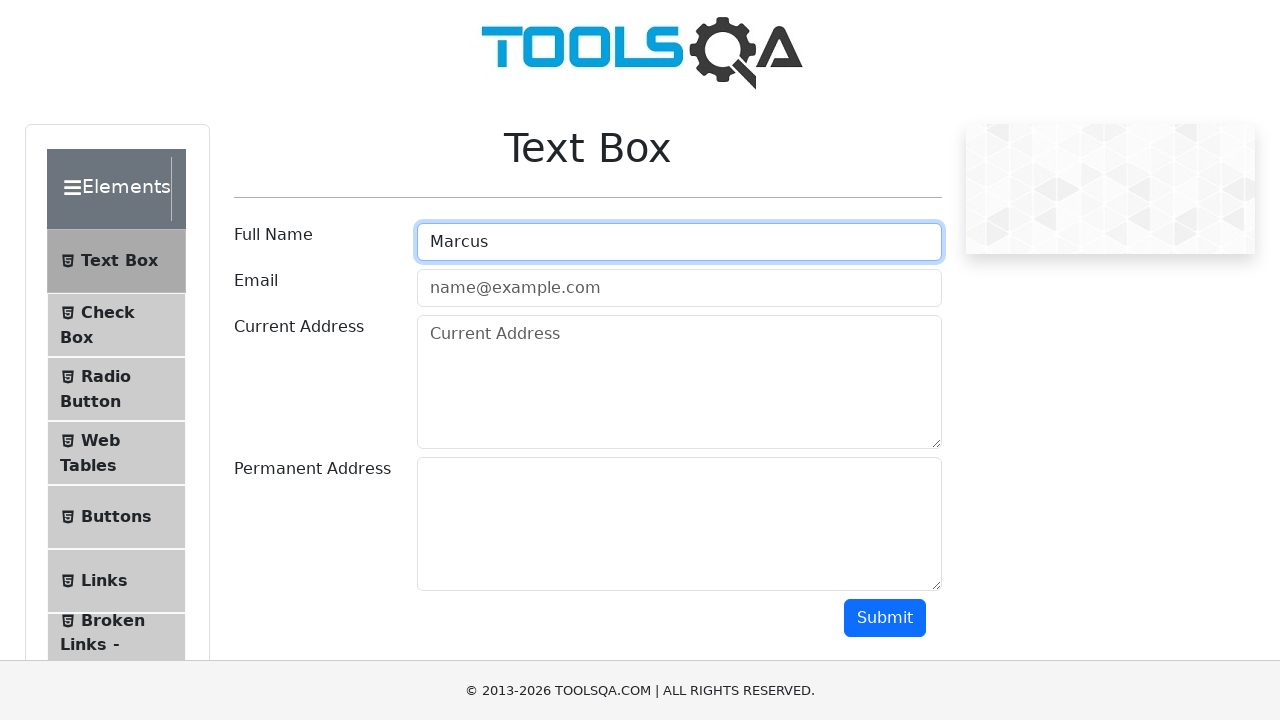

Filled in email field with 'marcus.chen@example.com' on input#userEmail
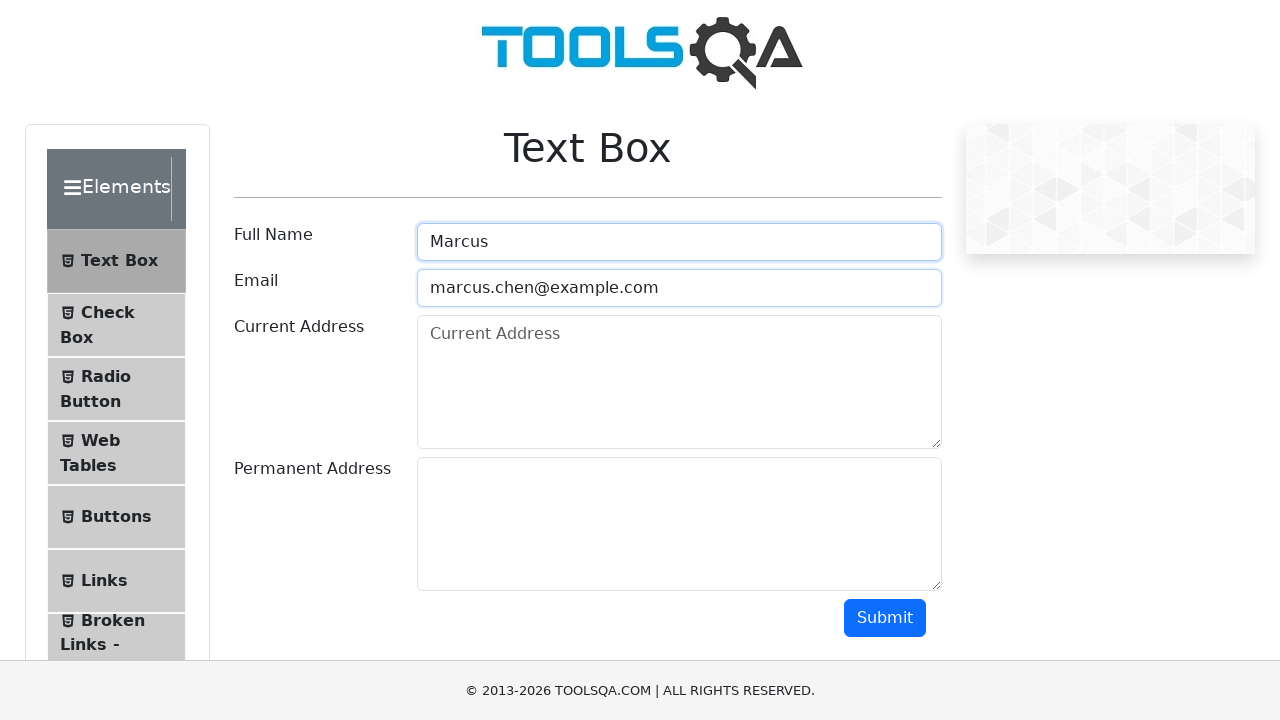

Filled in current address field with '123 Oak Street, Suite 400' on textarea#currentAddress
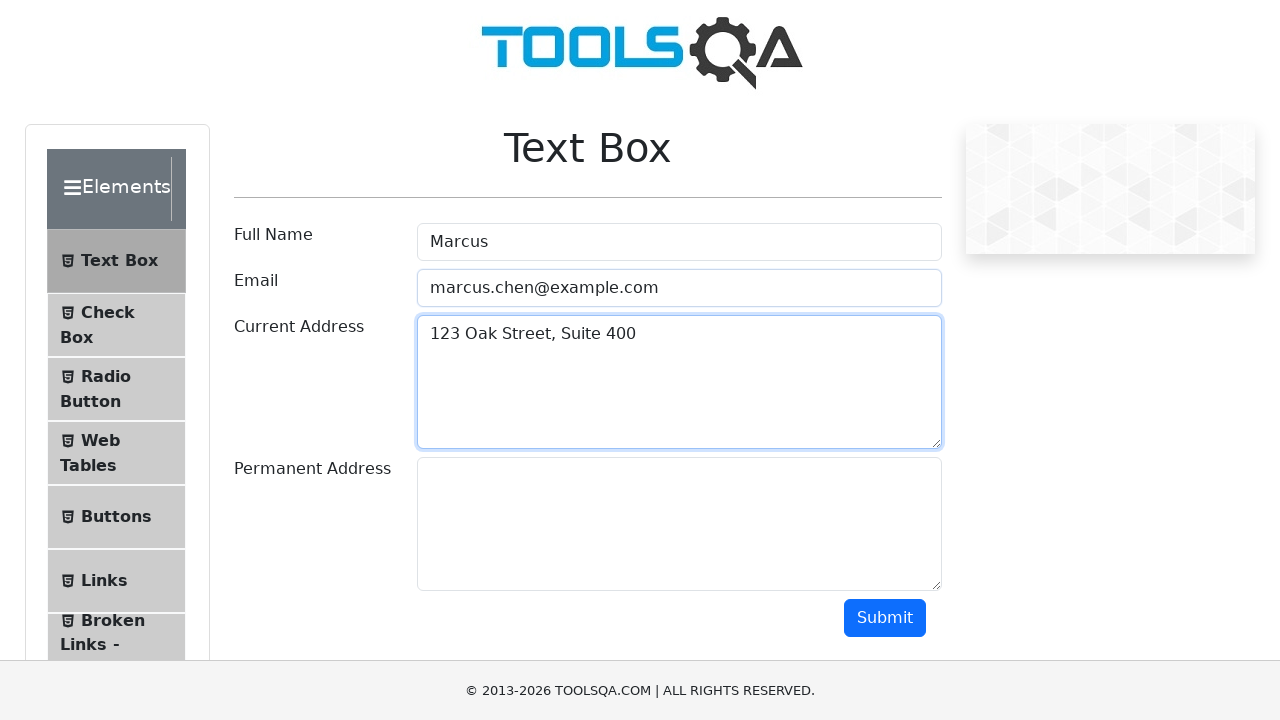

Filled in permanent address field with '456 Pine Avenue, Unit 7' on textarea#permanentAddress
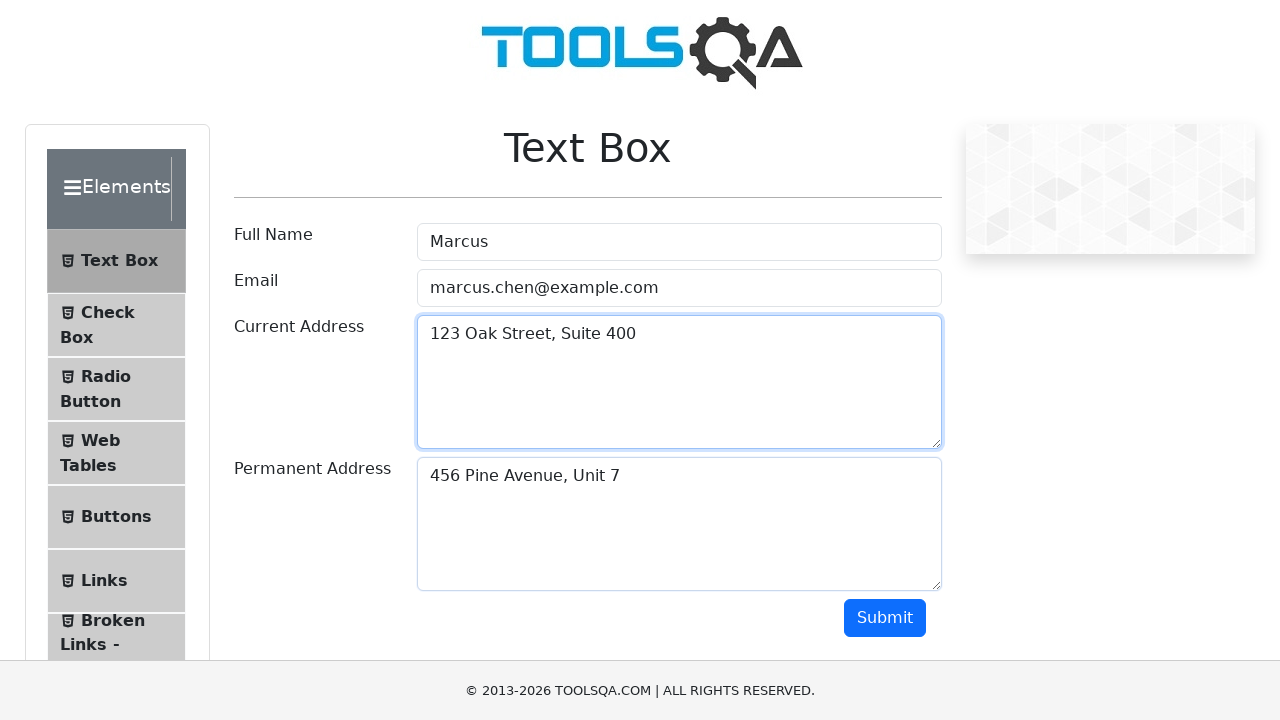

Clicked submit button to submit the Text Box form at (885, 618) on button#submit
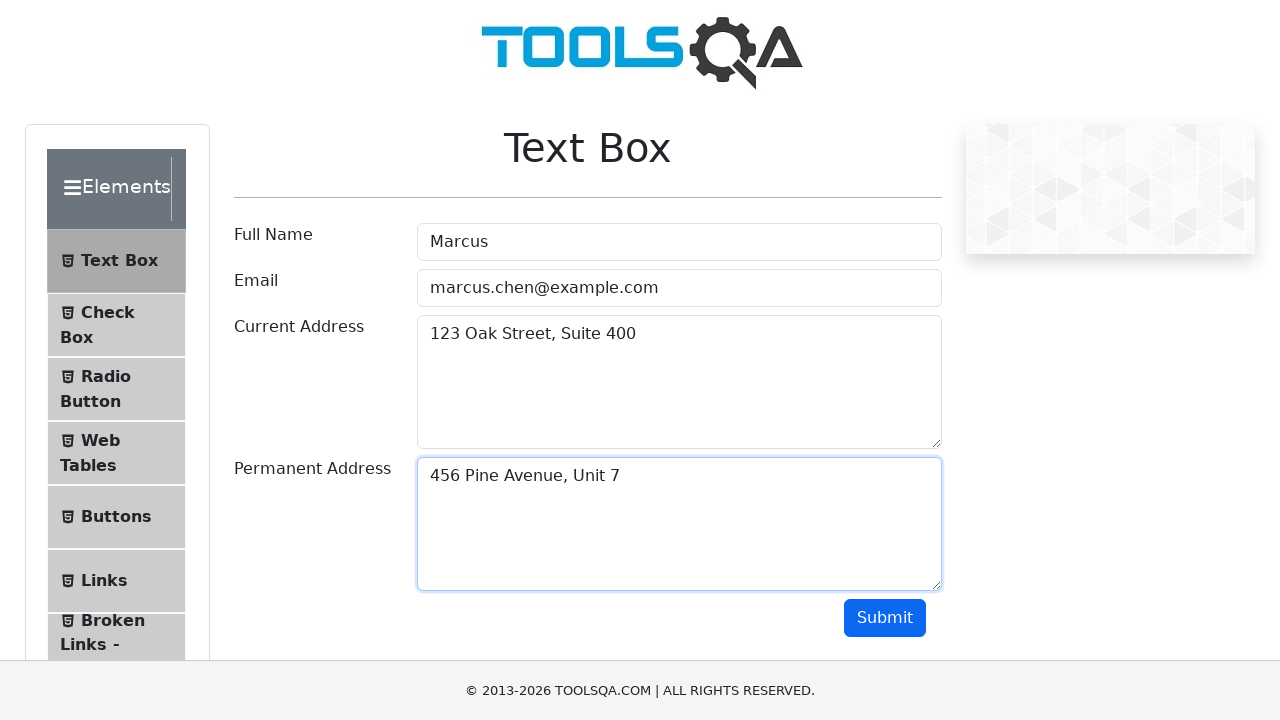

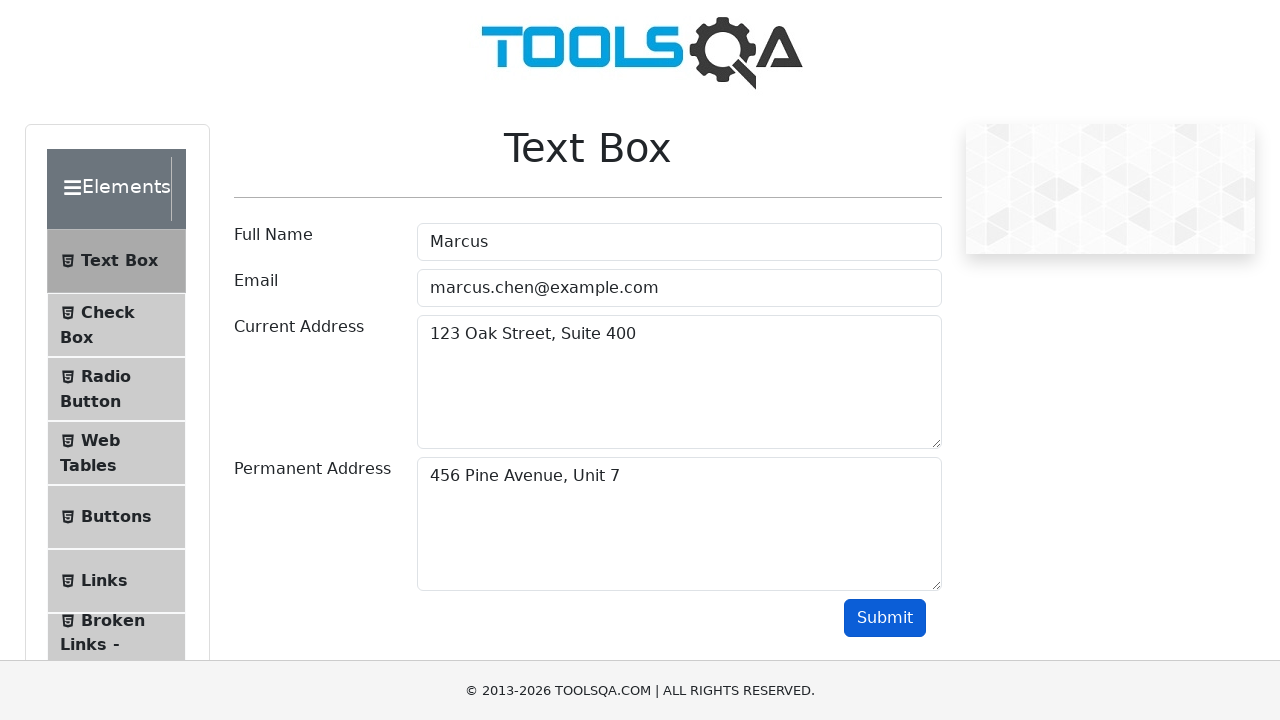